Navigates to Expedia homepage and verifies that the Flights navigation element is present on the page

Starting URL: https://www.expedia.com/

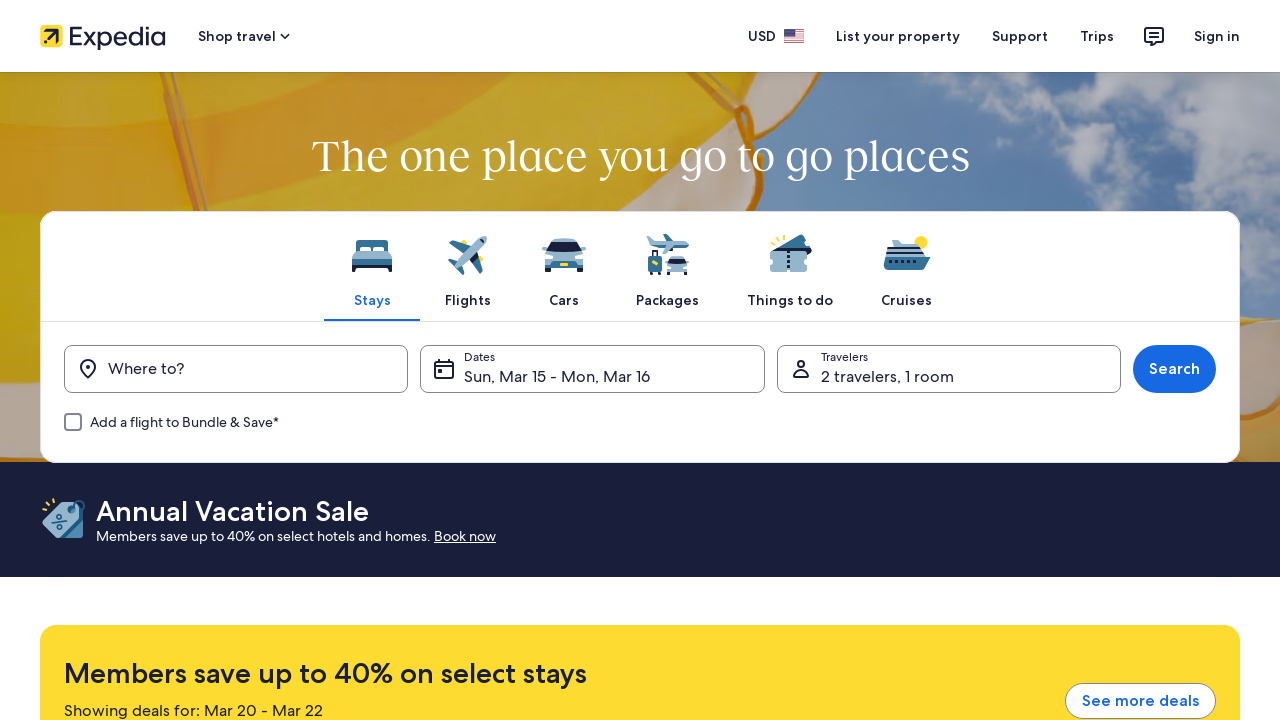

Navigated to Expedia homepage
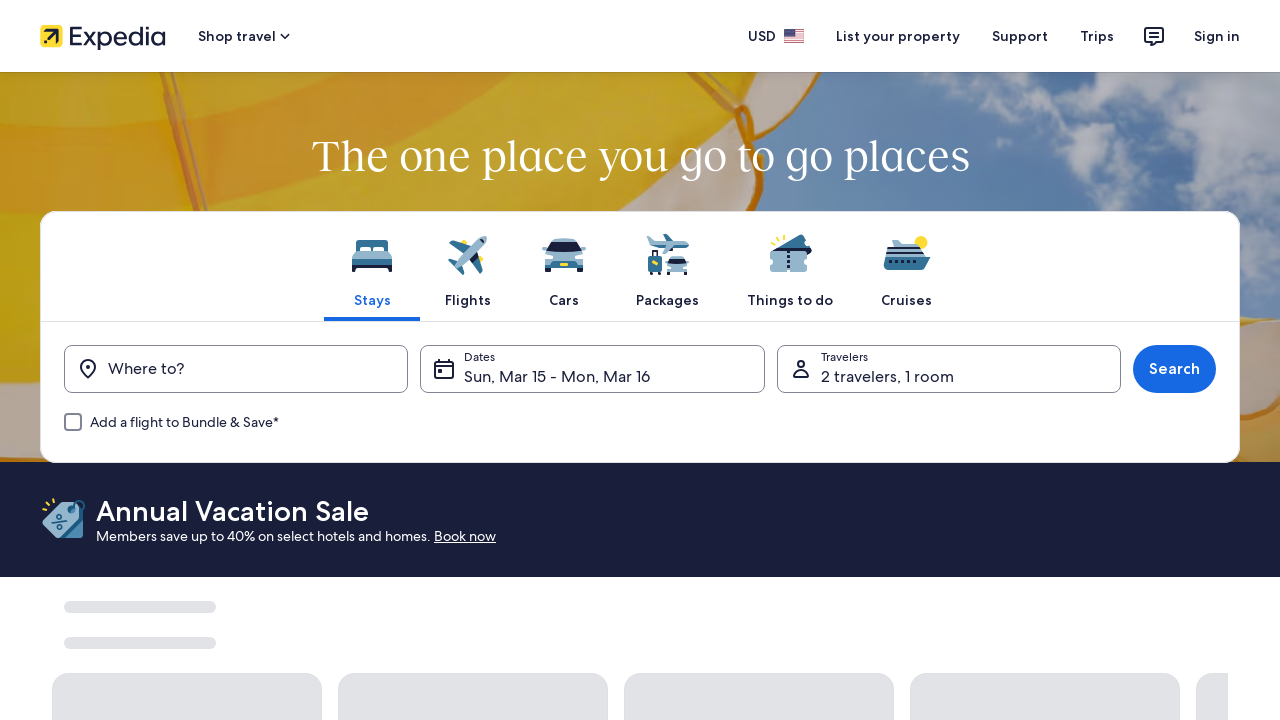

Waited for Flights navigation element to be visible
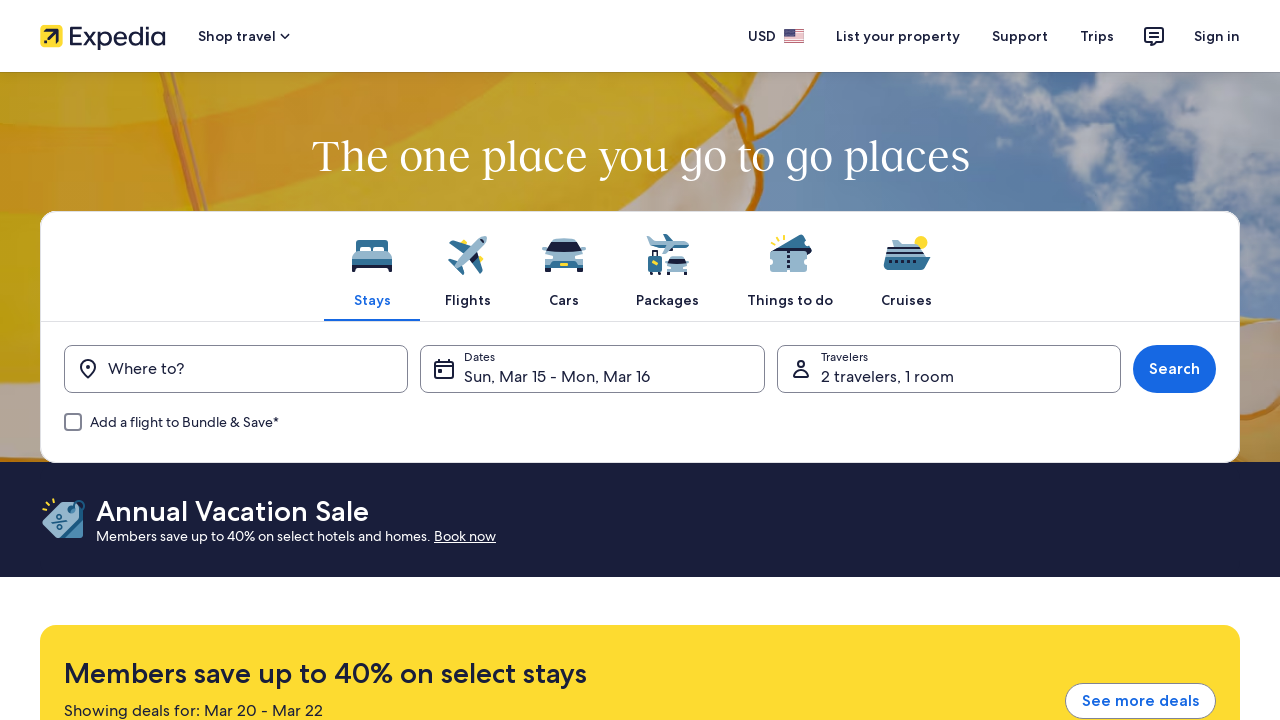

Verified that Flights navigation element is present and visible on the page
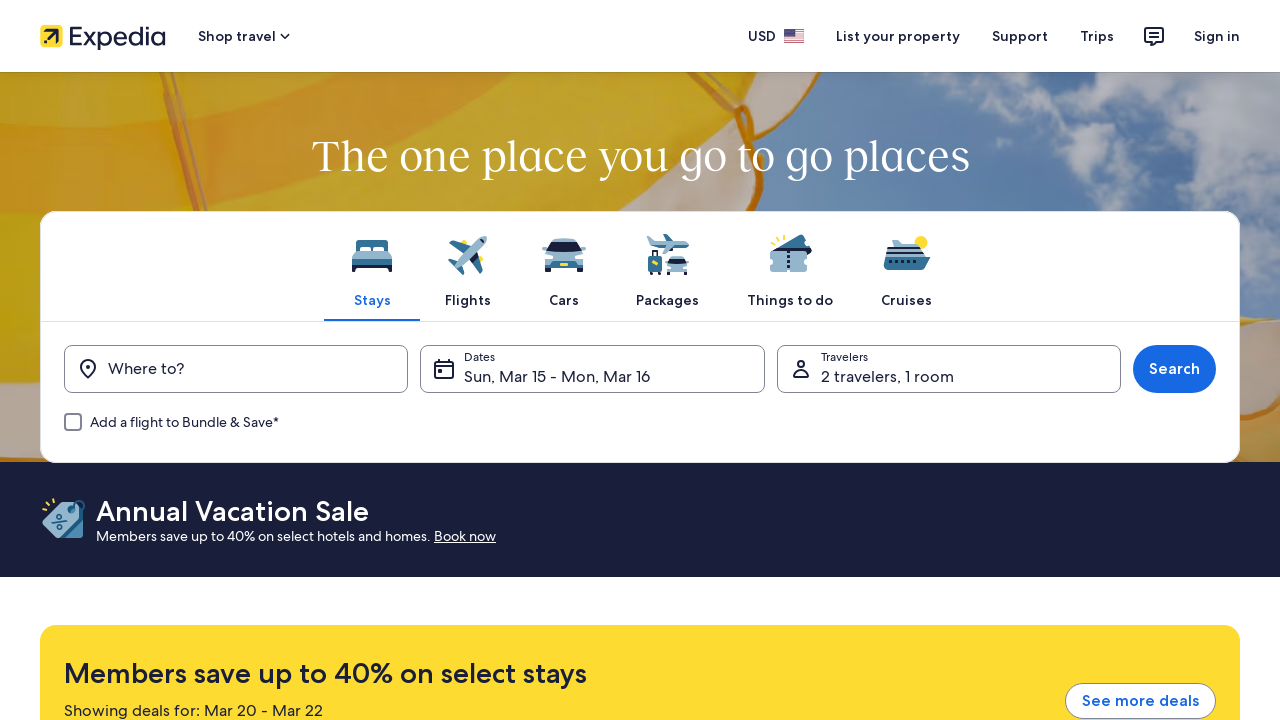

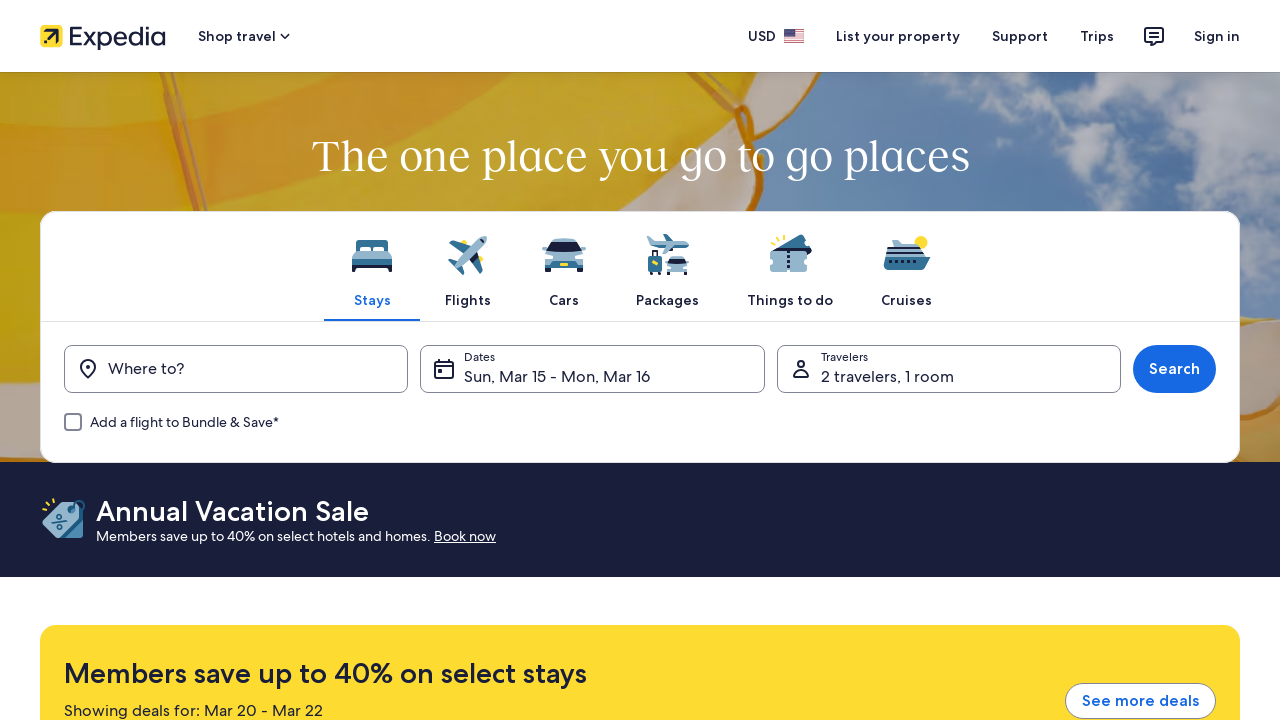